Tests notification message functionality by clicking a link and verifying that either a success or failure message appears

Starting URL: http://the-internet.herokuapp.com/notification_message_rendered

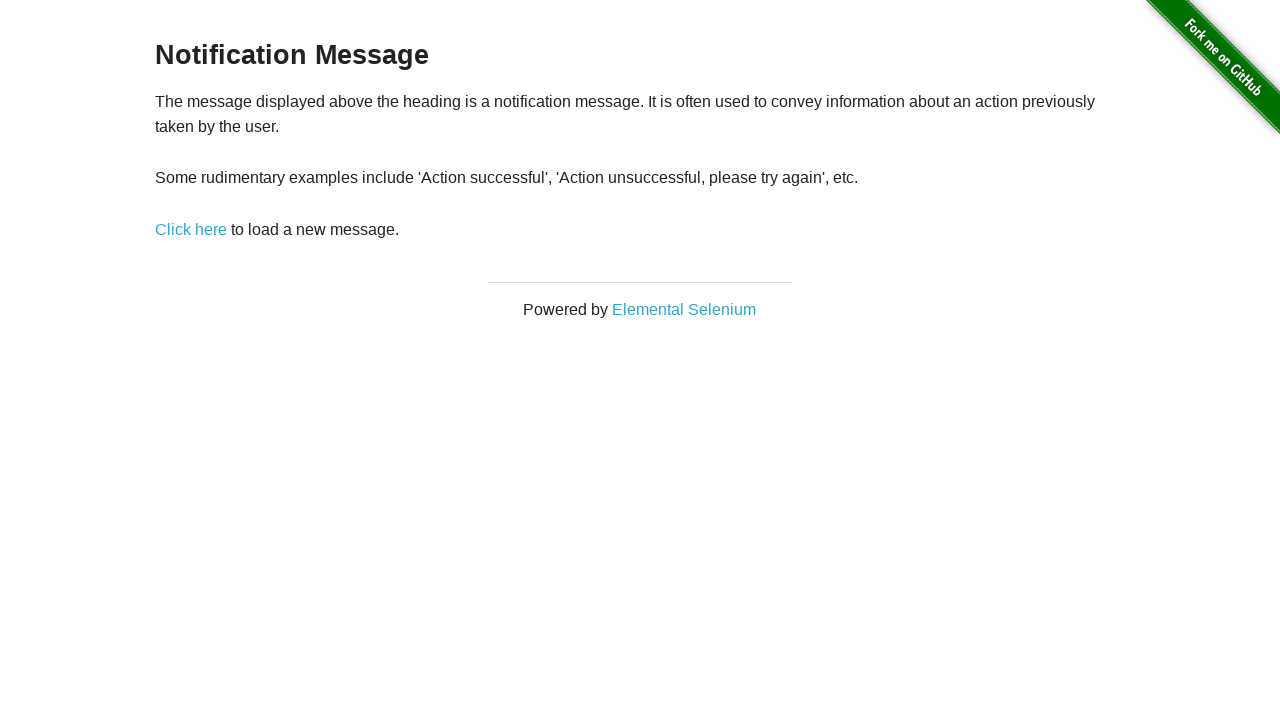

Clicked 'Click here' link to trigger notification at (191, 229) on text='Click here'
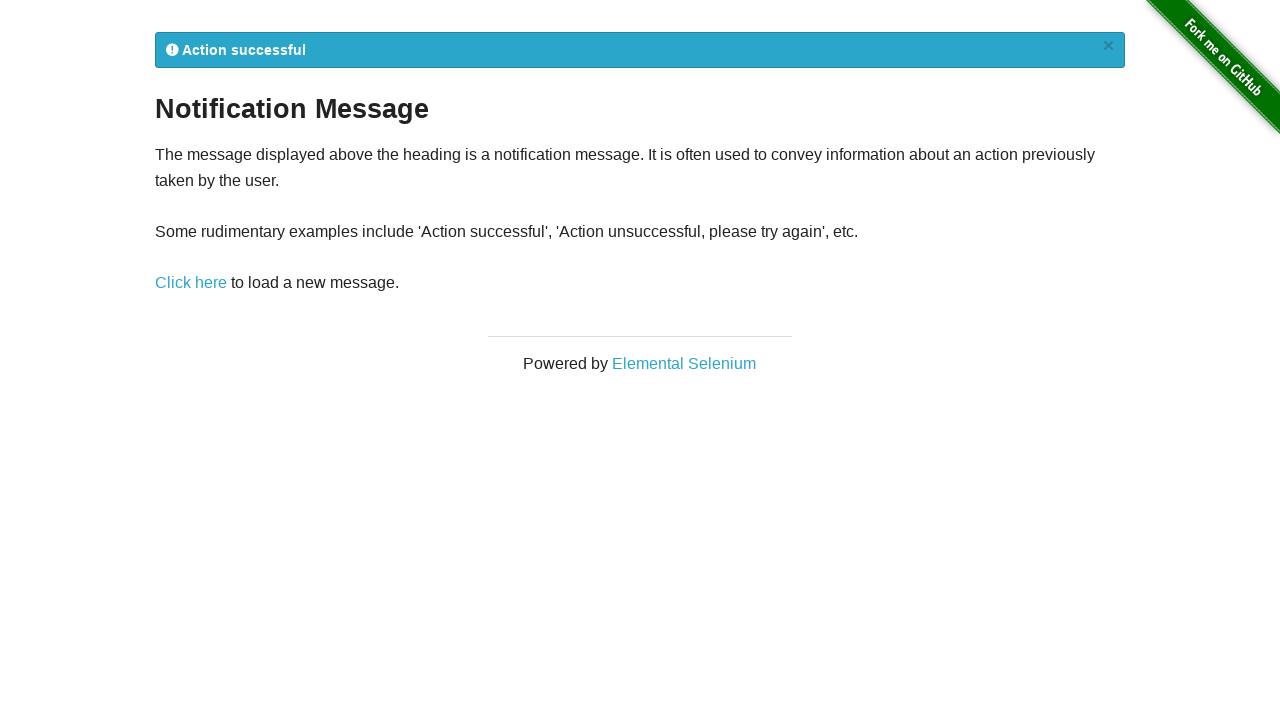

Notification flash message element loaded
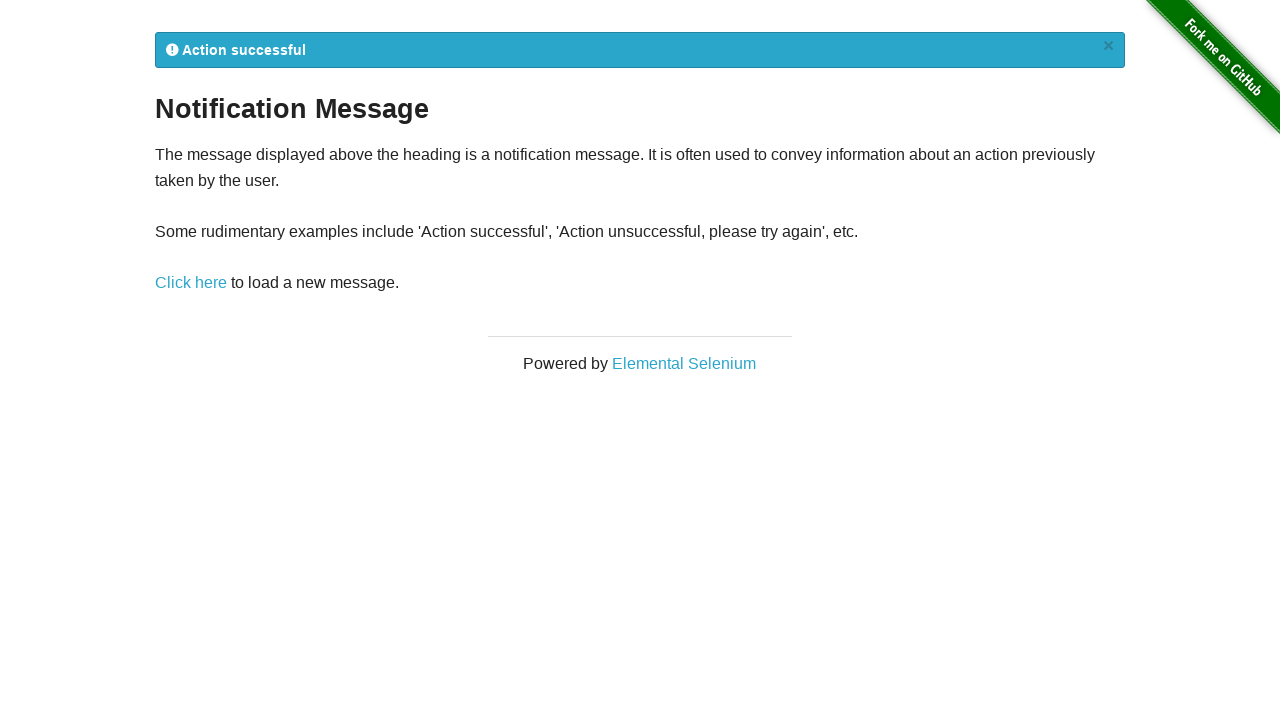

Retrieved notification message text: '
            Action successful
            ×
          '
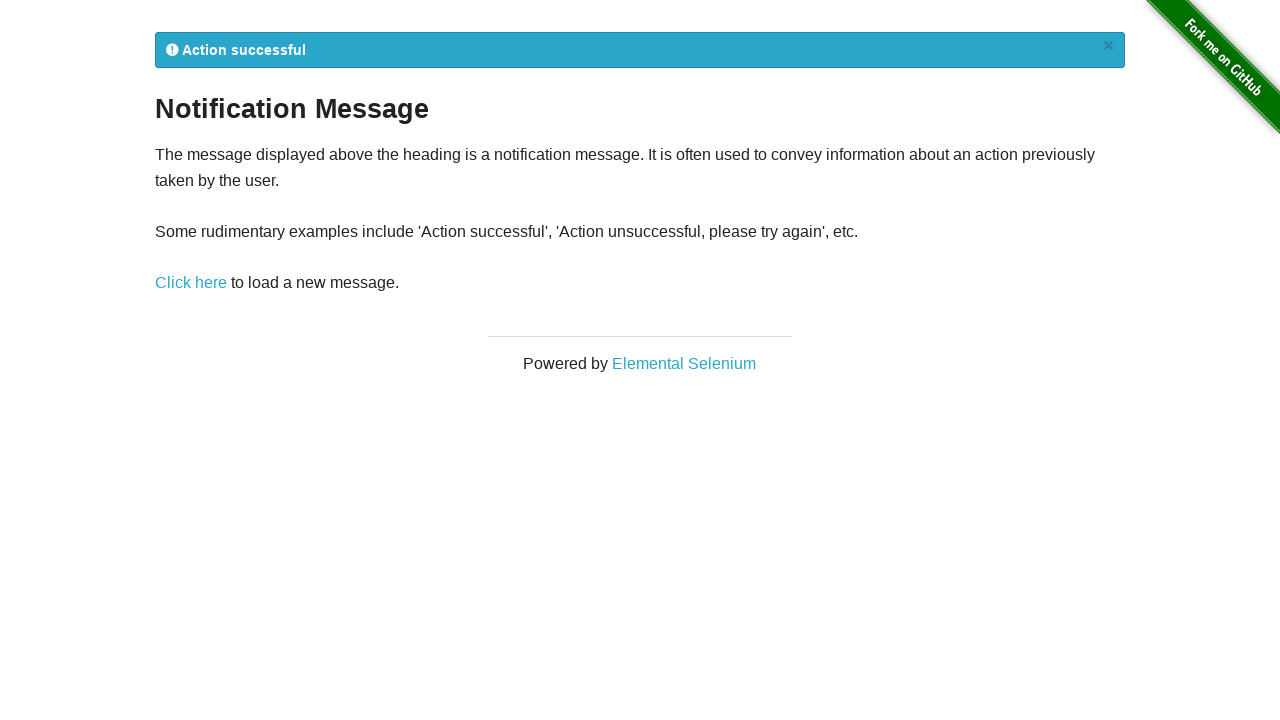

Verified notification message contains expected text
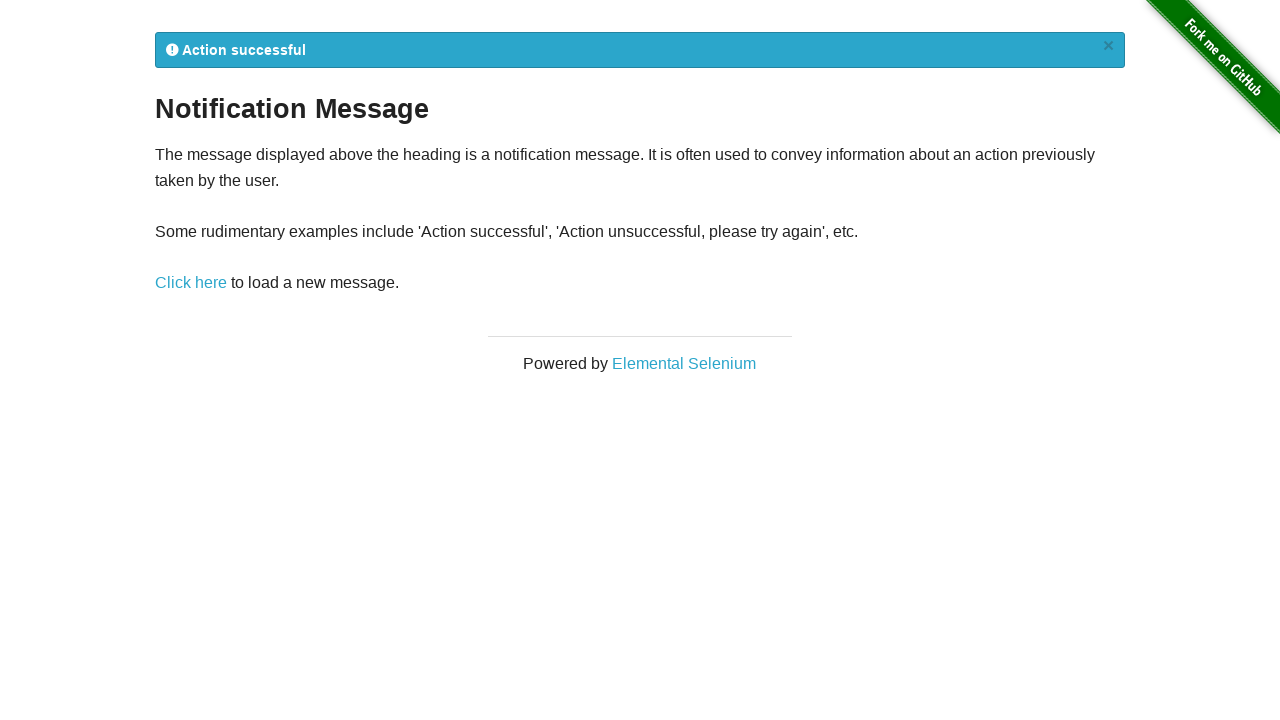

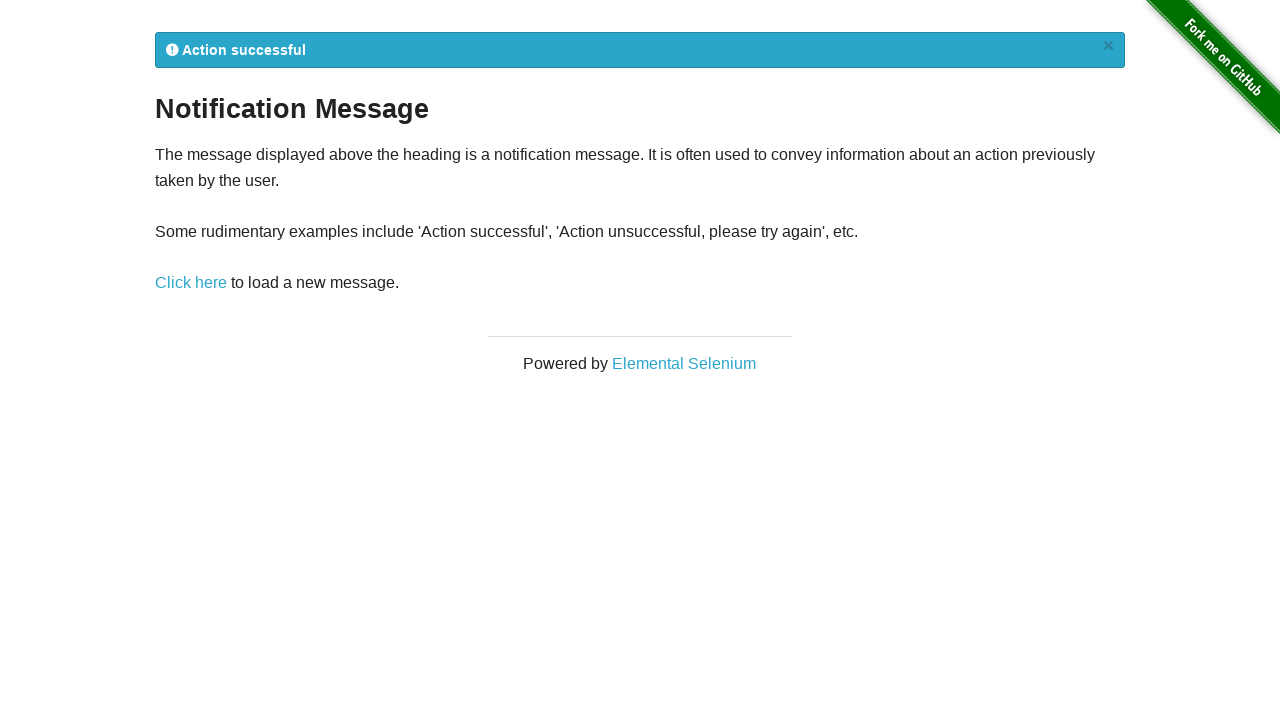